Navigates to OrangeHRM demo site and verifies the logo element is present by checking its size and location properties

Starting URL: https://opensource-demo.orangehrmlive.com/

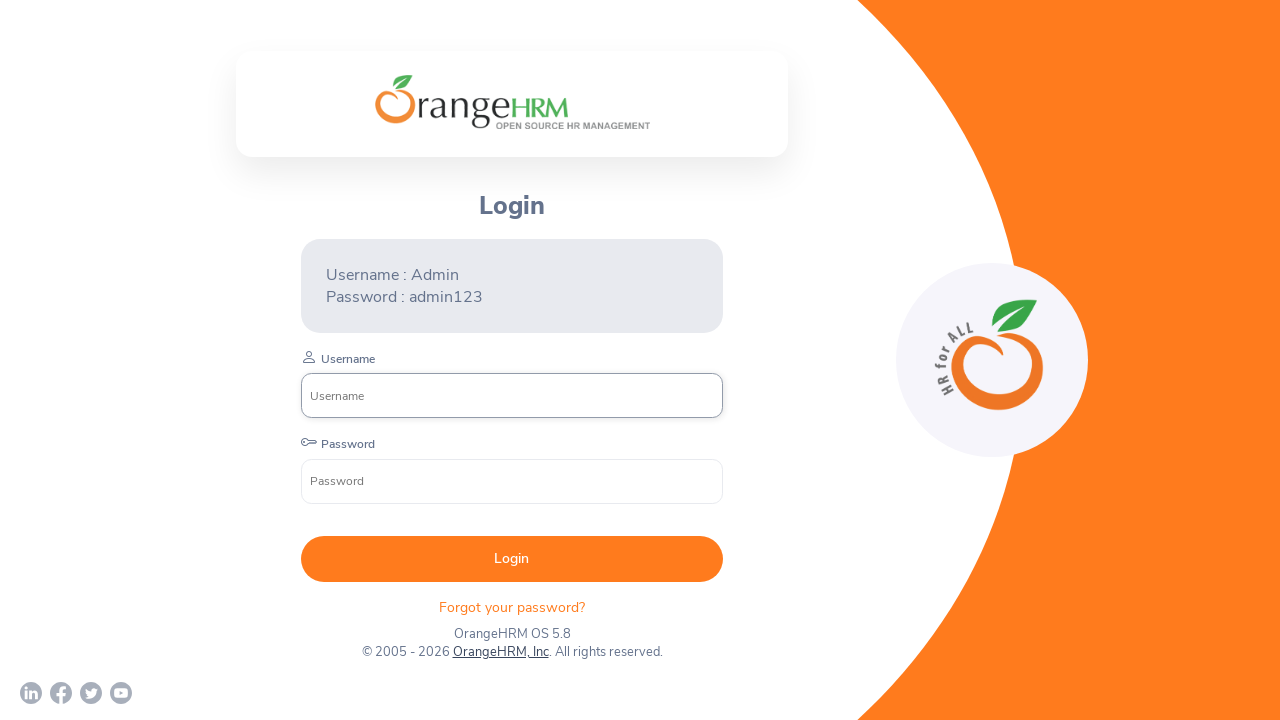

Navigated to OrangeHRM demo site
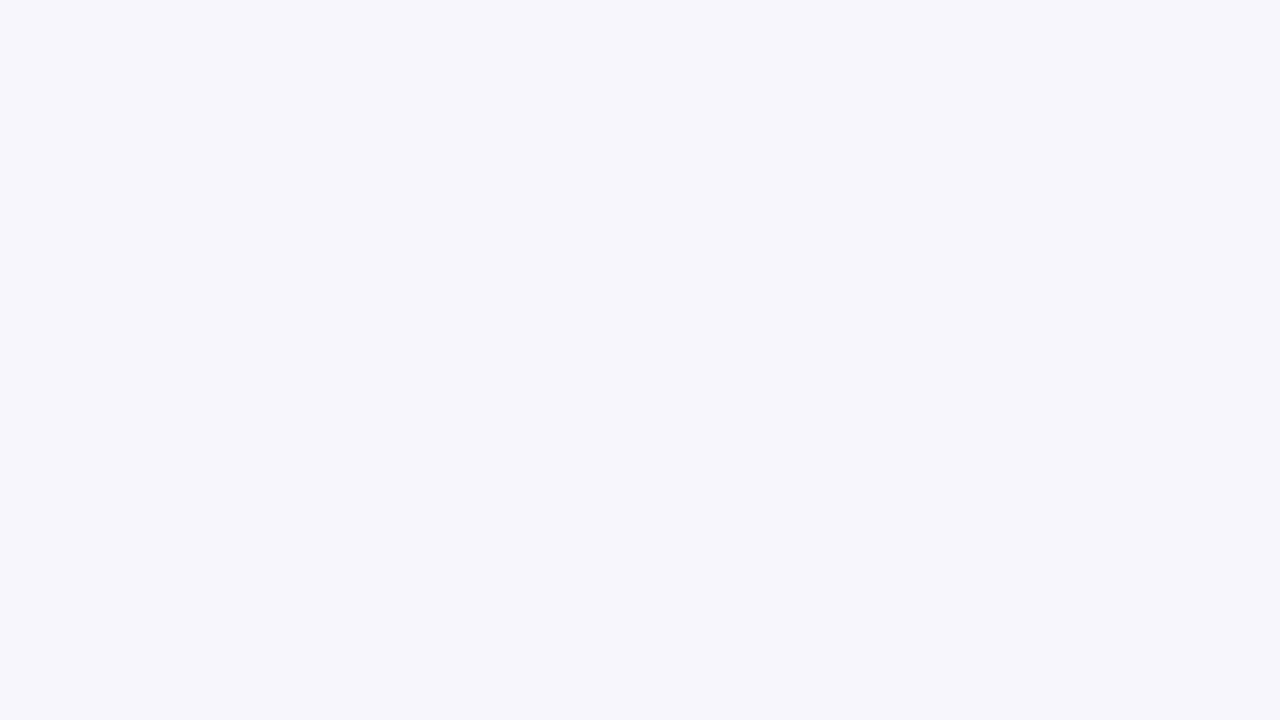

Located logo element using XPath selector
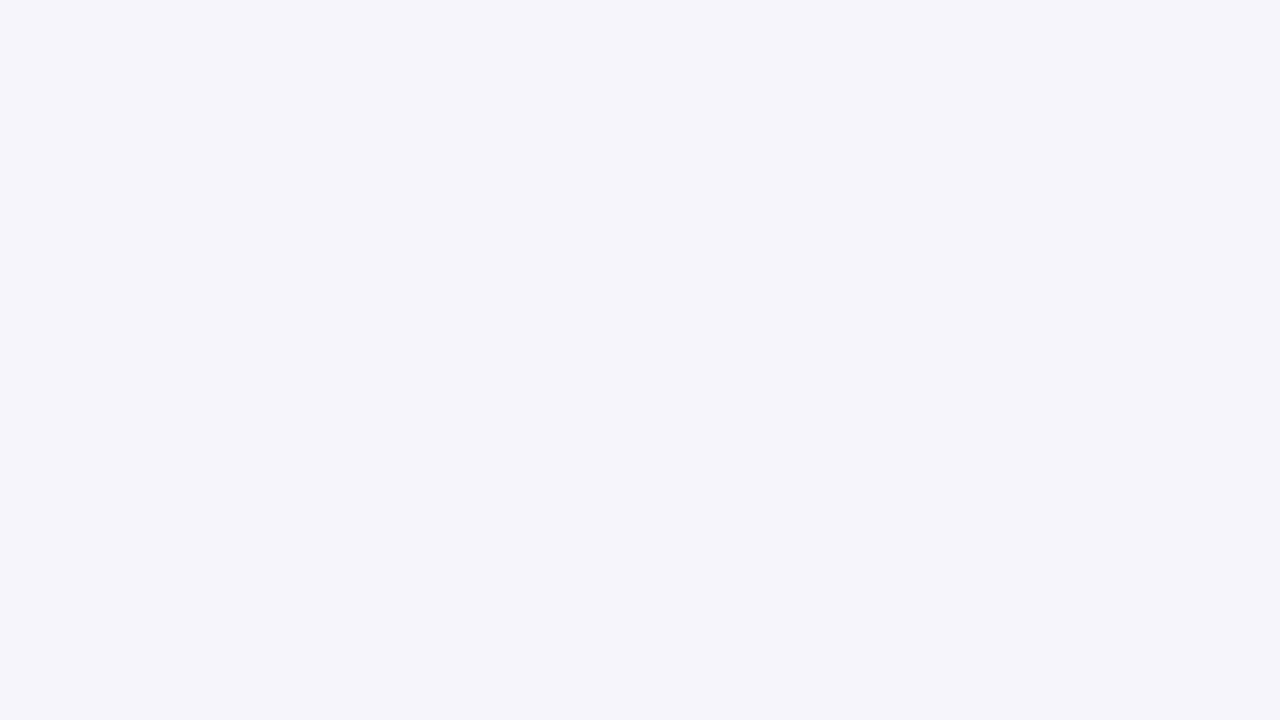

Logo element is visible
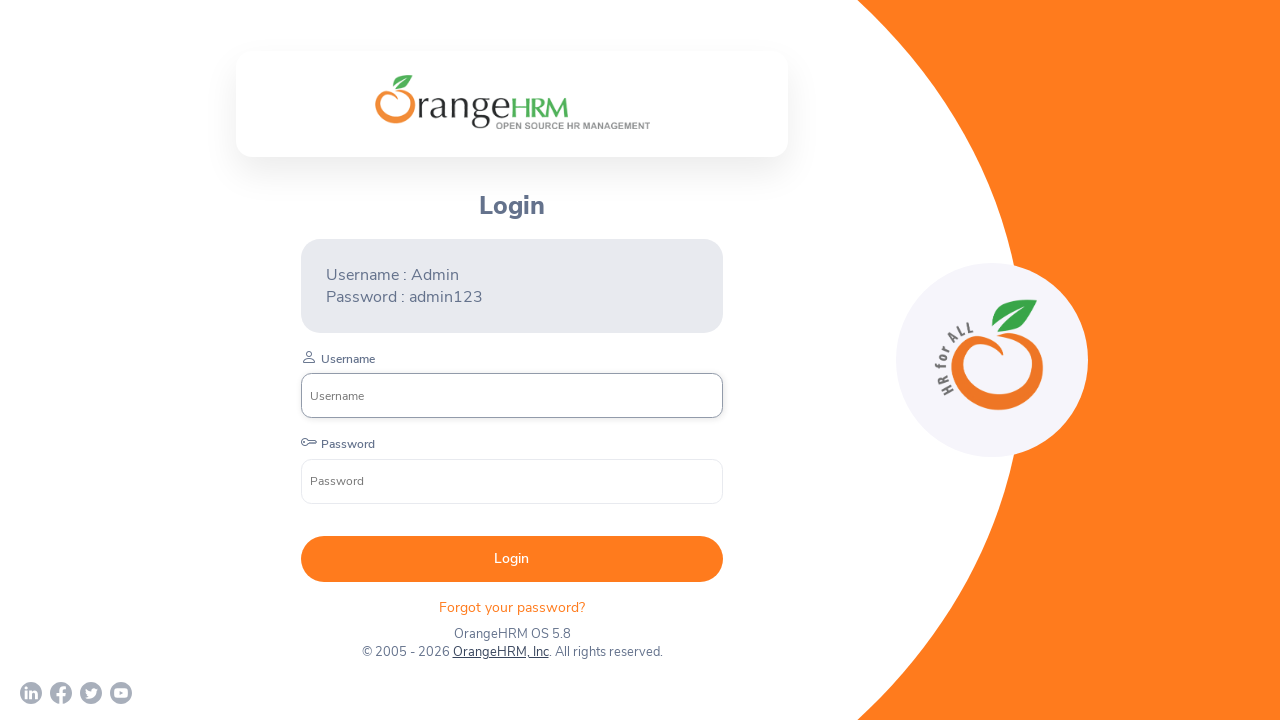

Retrieved bounding box of logo element
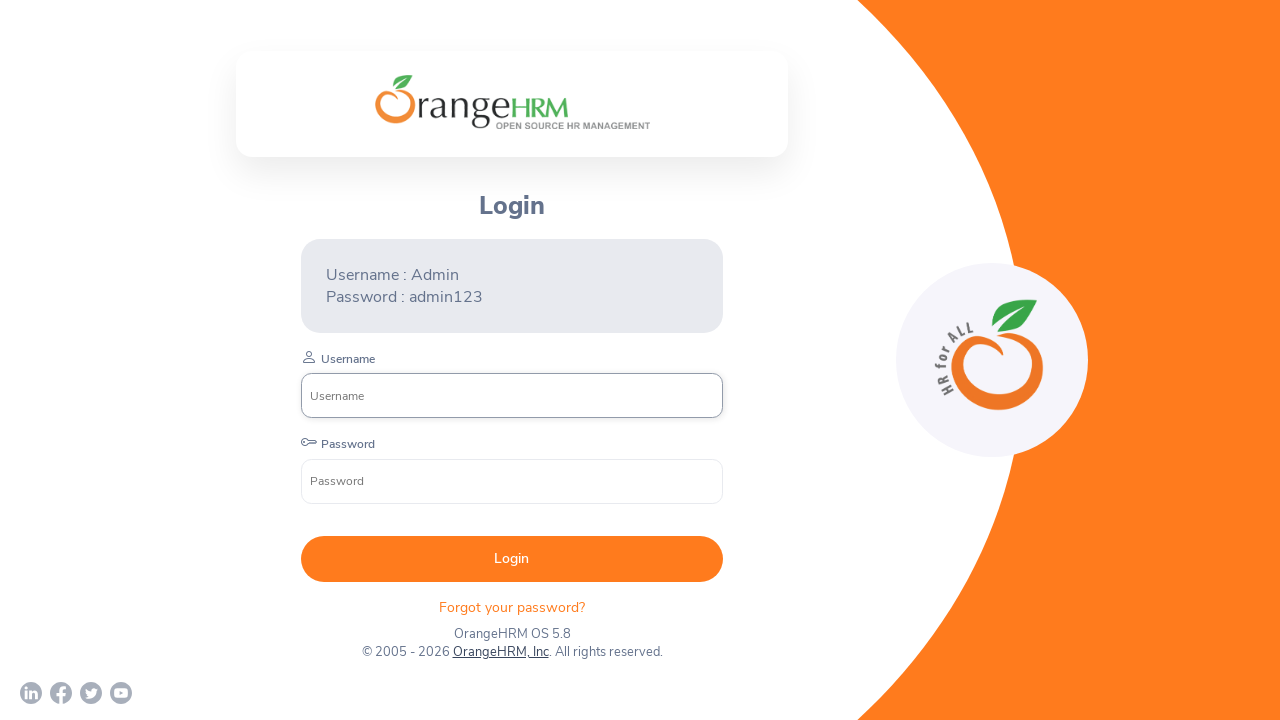

Logo verified - Location: (912, 279.328125), Size: (160, 157.328125)
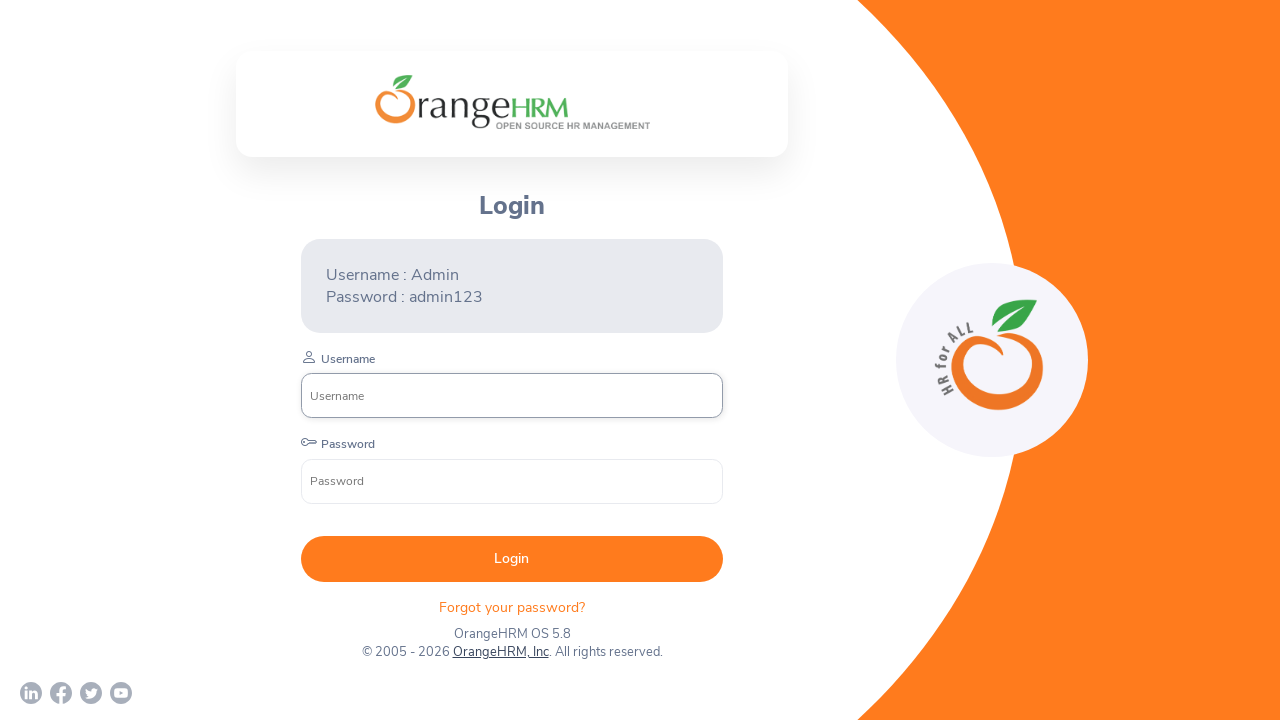

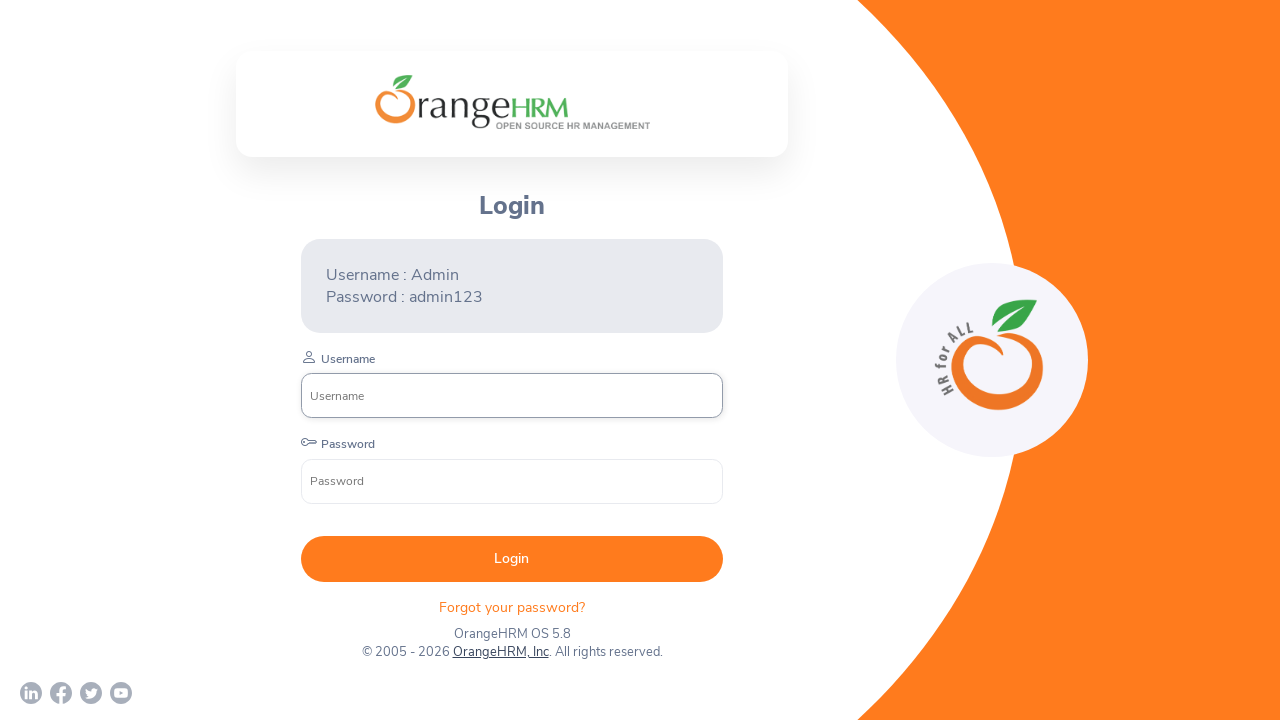